Tests JavaScript alert handling by clicking a button that triggers an alert and then accepting the alert dialog

Starting URL: http://only-testing-blog.blogspot.com/

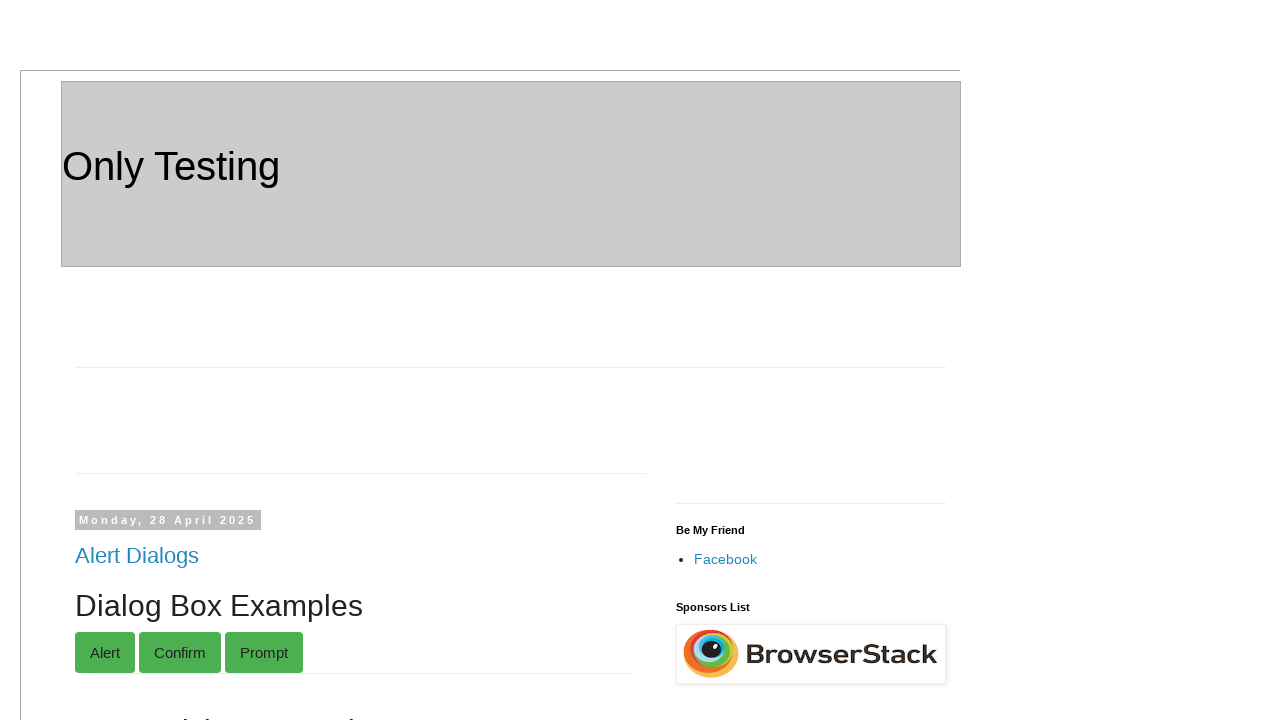

Set up dialog handler to accept alerts
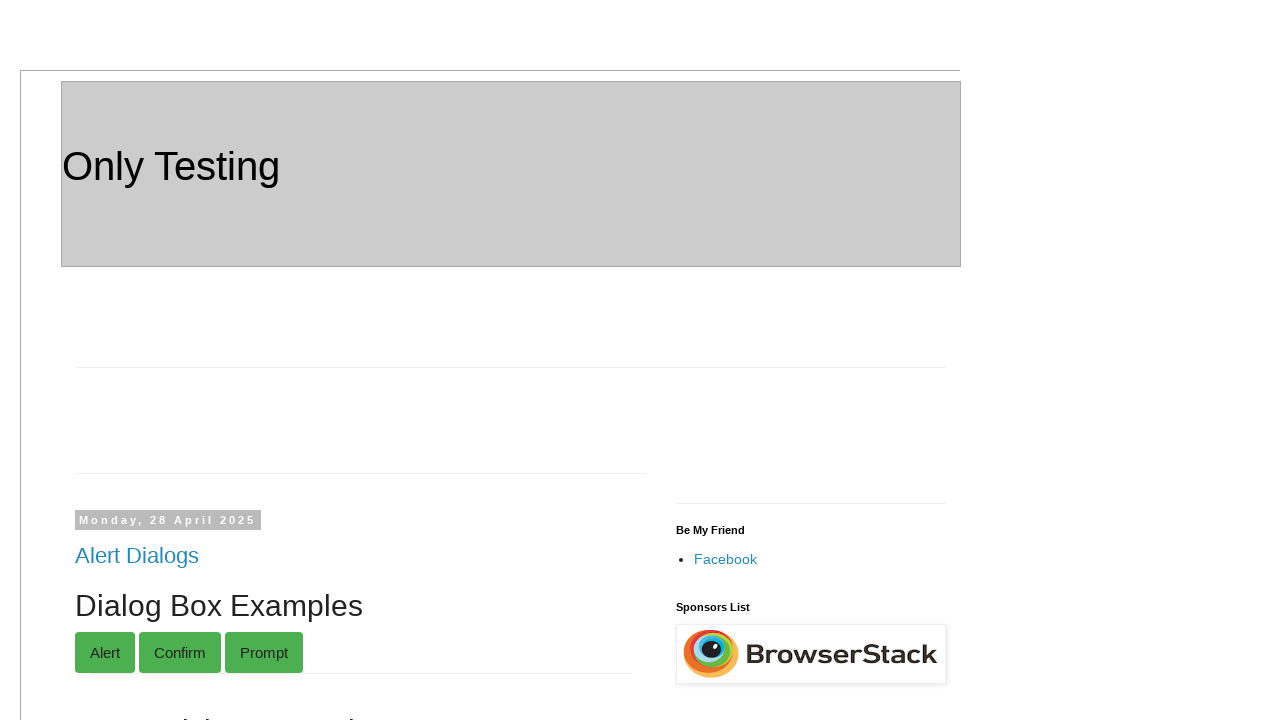

Clicked button to trigger JavaScript alert at (164, 360) on xpath=//*[@id='post-body-3647323225296998740']/div[1]/button[1]
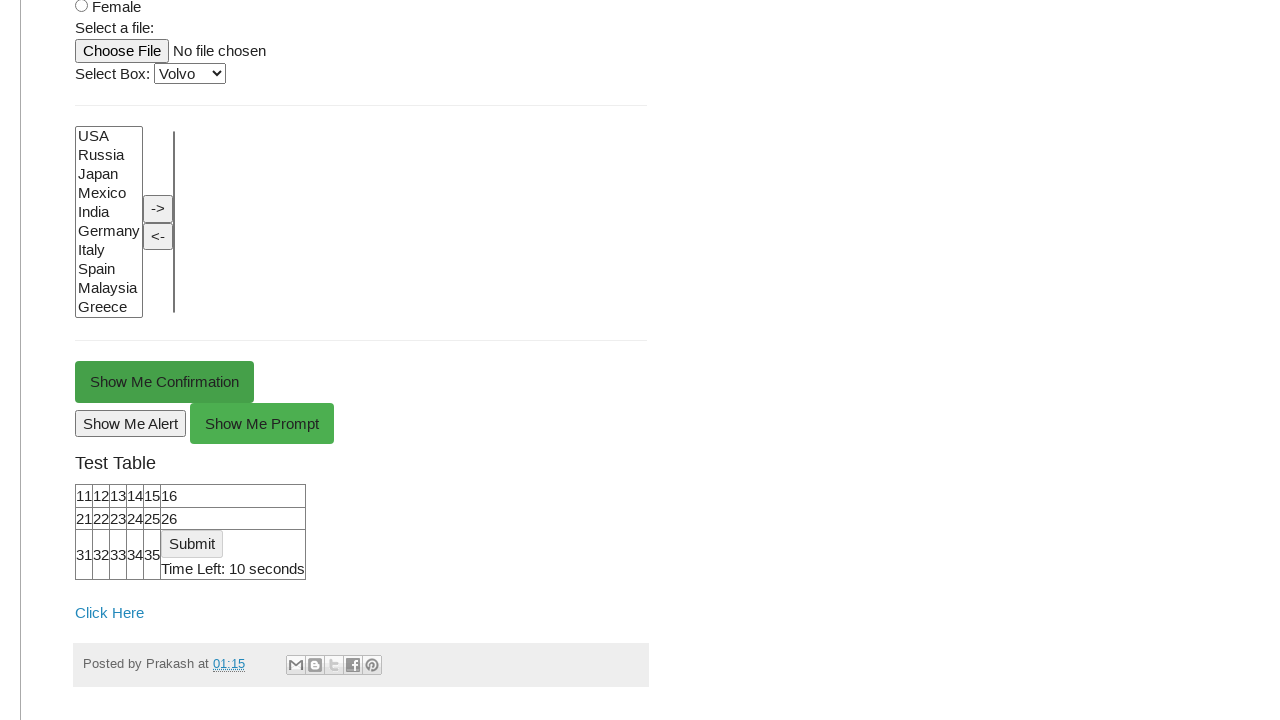

Waited for alert dialog to be processed and accepted
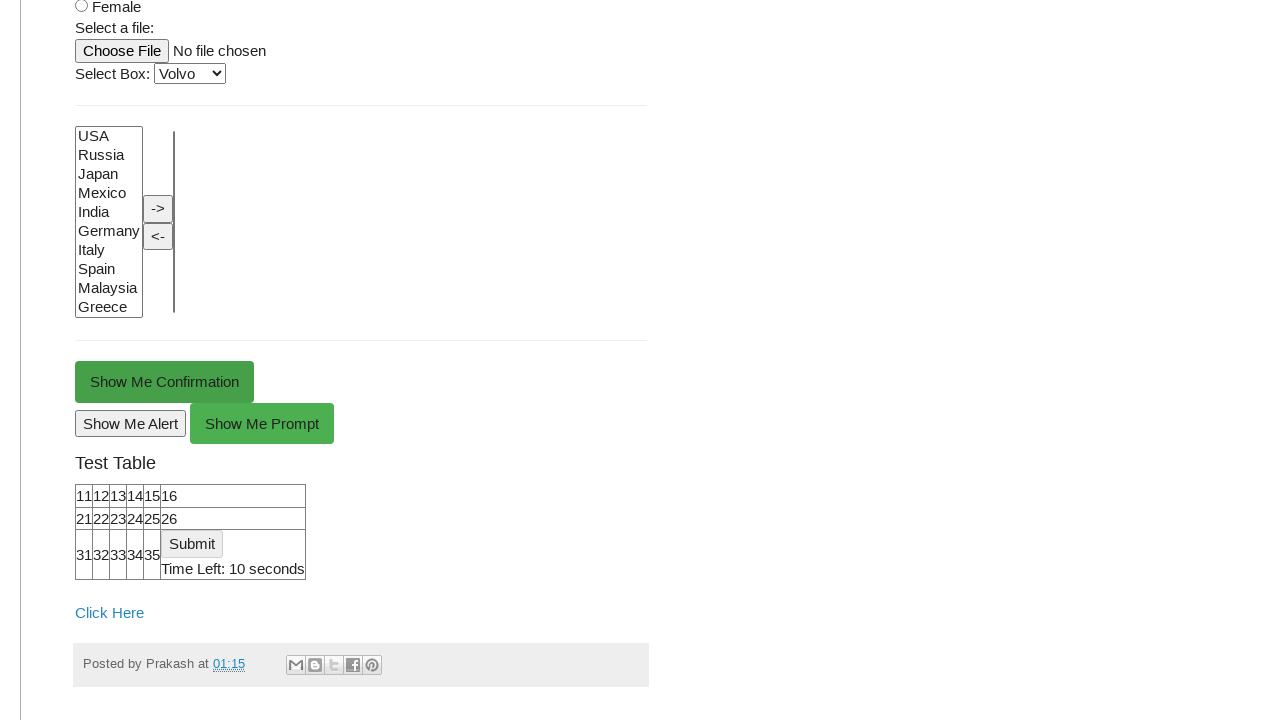

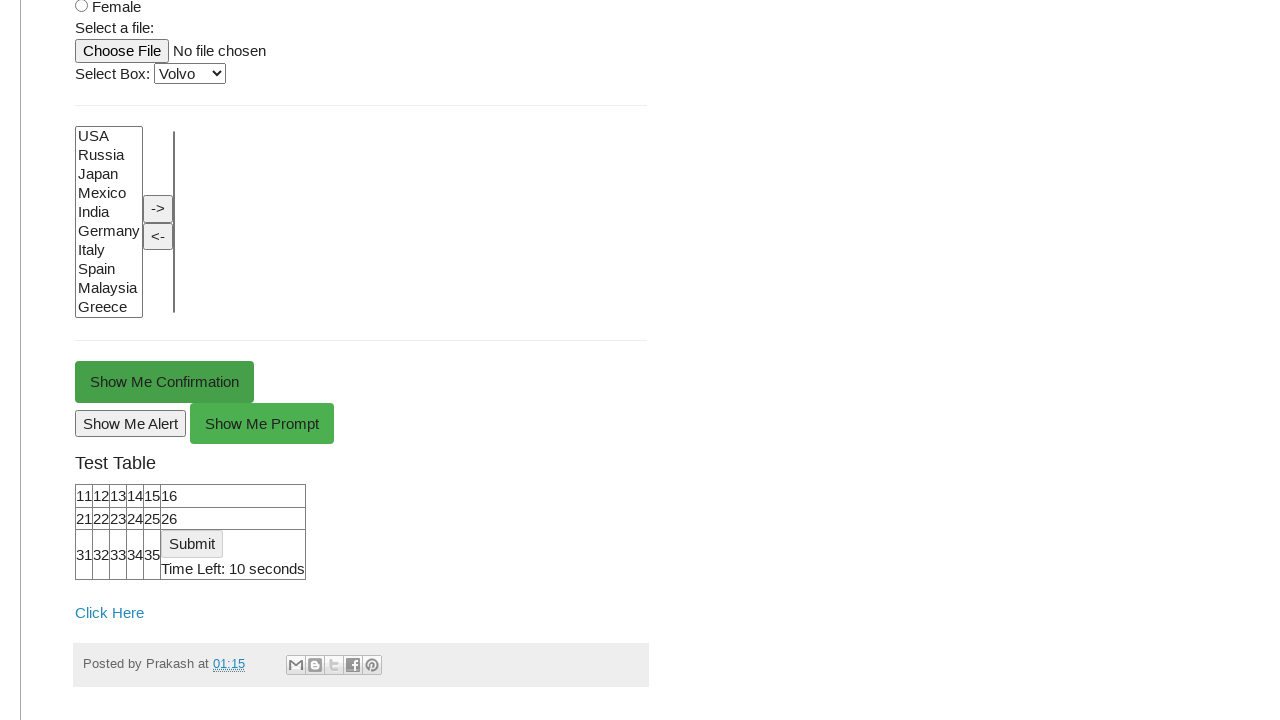